Navigates to Rediff homepage and clicks on the sign-in link/button to navigate to the login page.

Starting URL: https://rediff.com

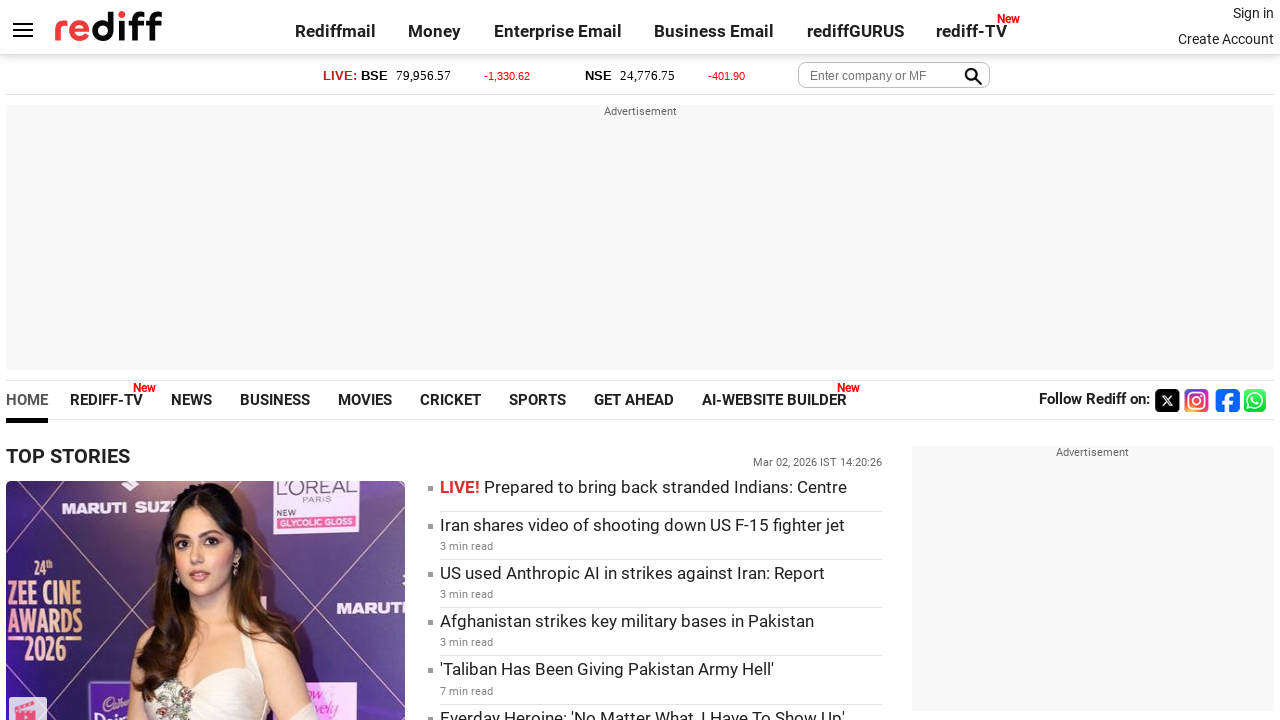

Navigated to Rediff homepage
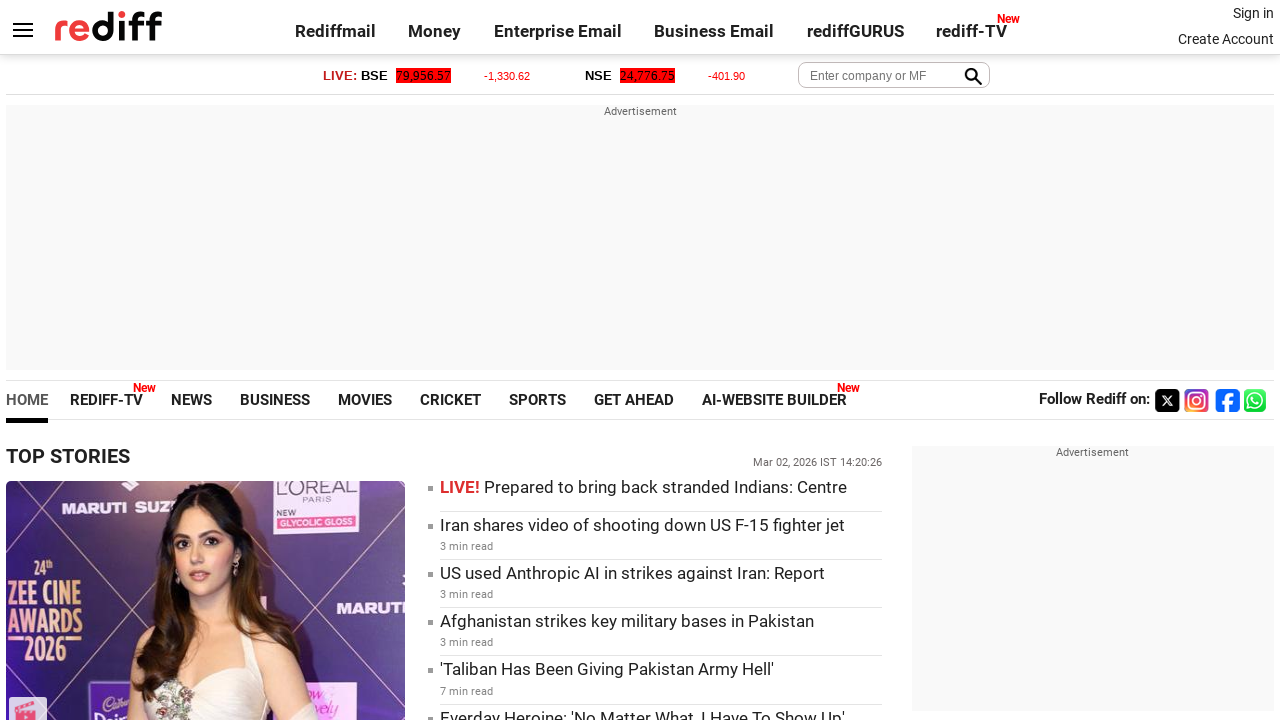

Sign-in link/button loaded on the page
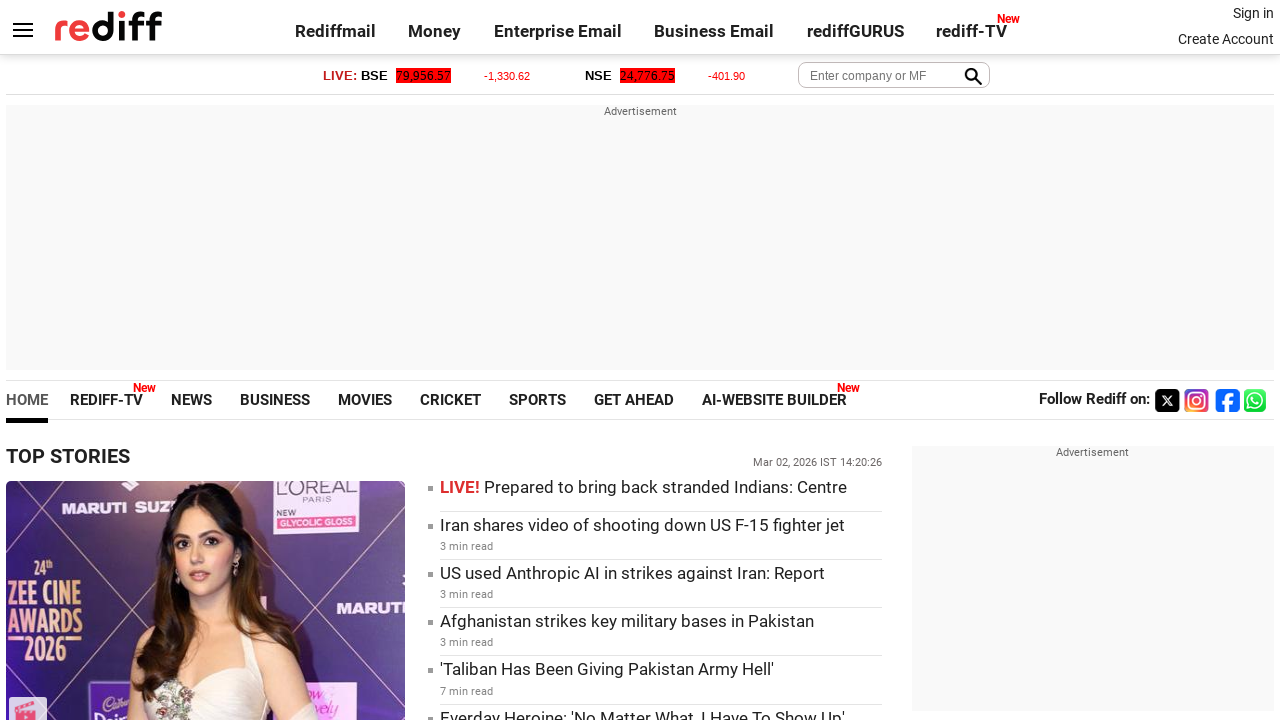

Clicked on the sign-in link to navigate to login page at (1253, 13) on .signin
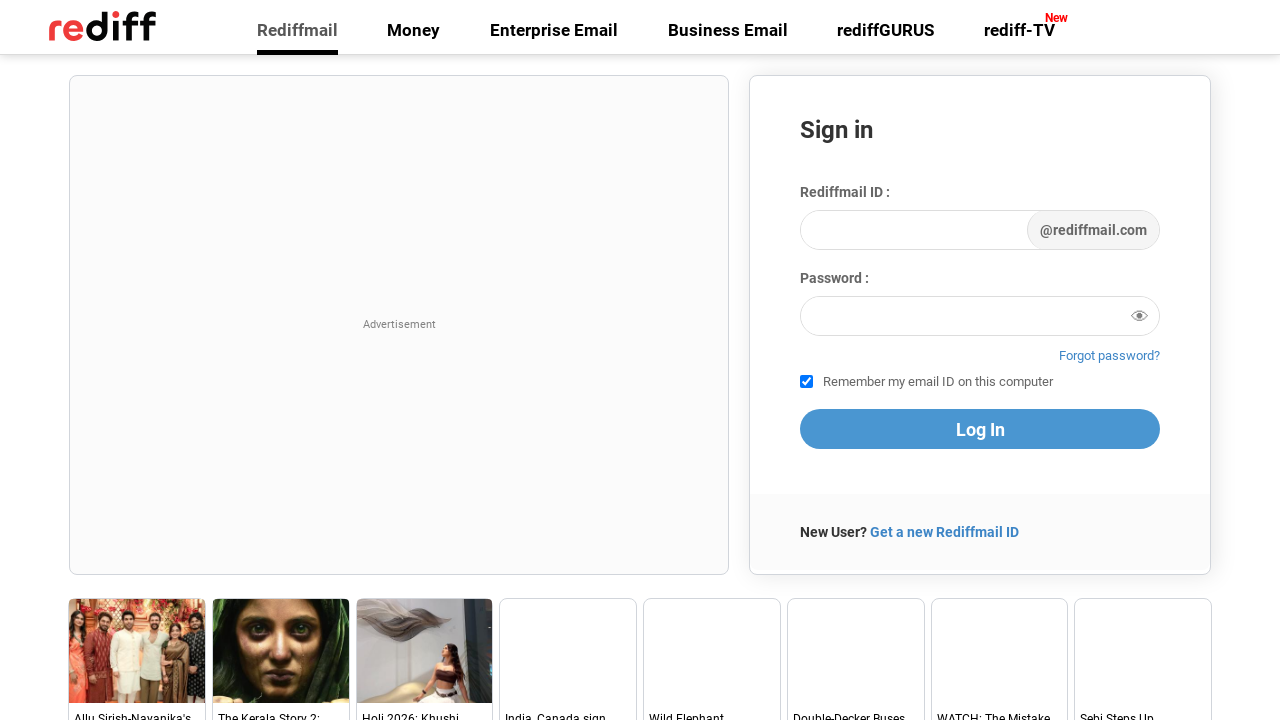

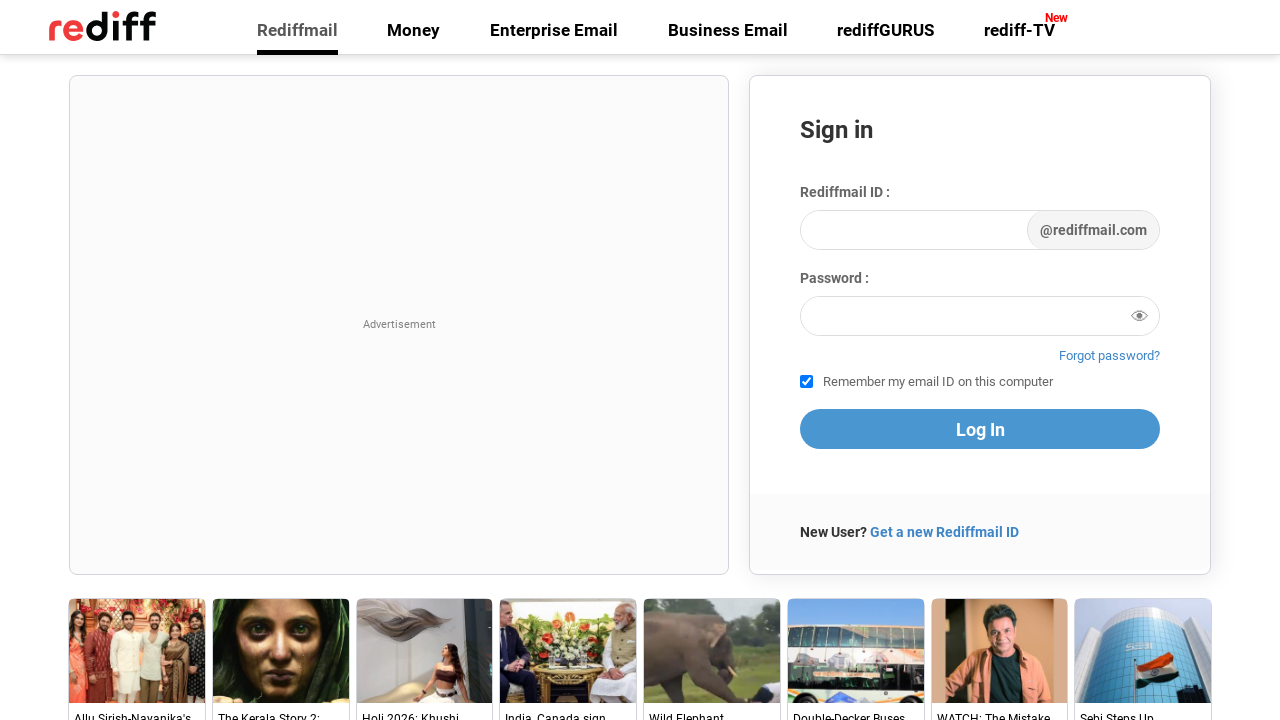